Tests nested iframe navigation by clicking on the nested_frames link, switching into nested frames (frame-top then frame-middle), and verifying the content element is accessible.

Starting URL: https://the-internet.herokuapp.com/

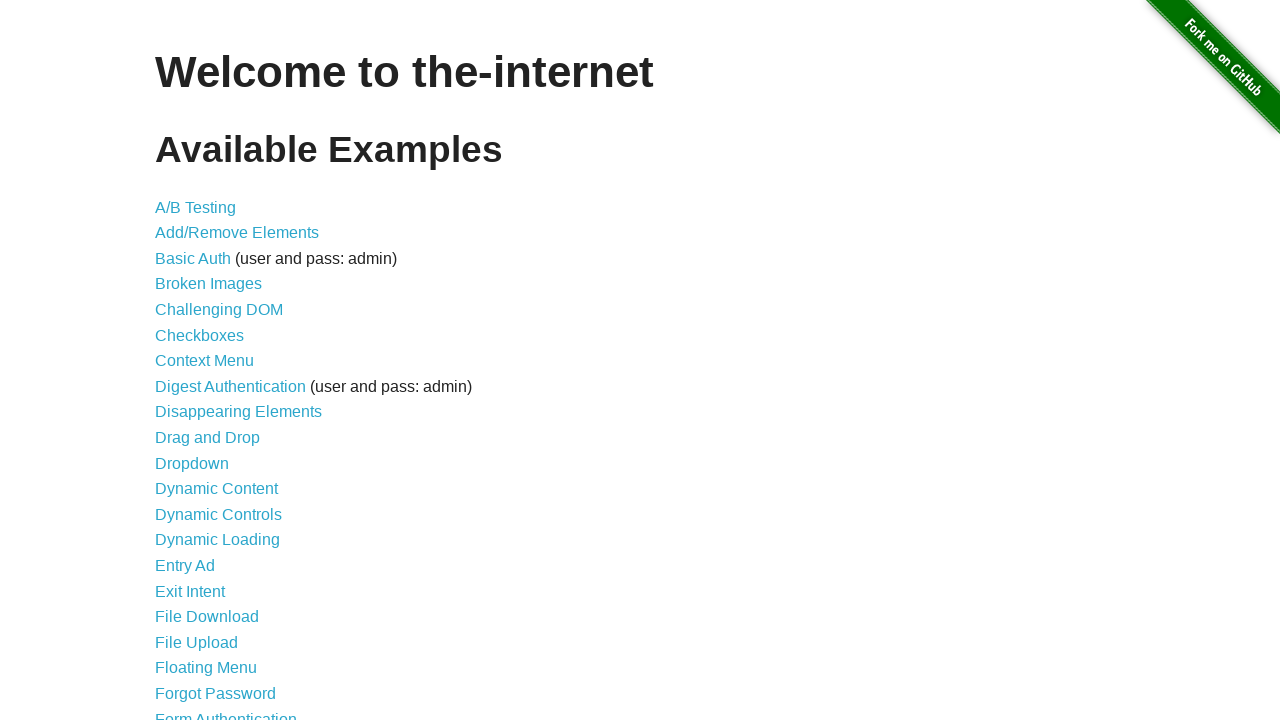

Clicked on nested_frames link at (210, 395) on a[href='/nested_frames']
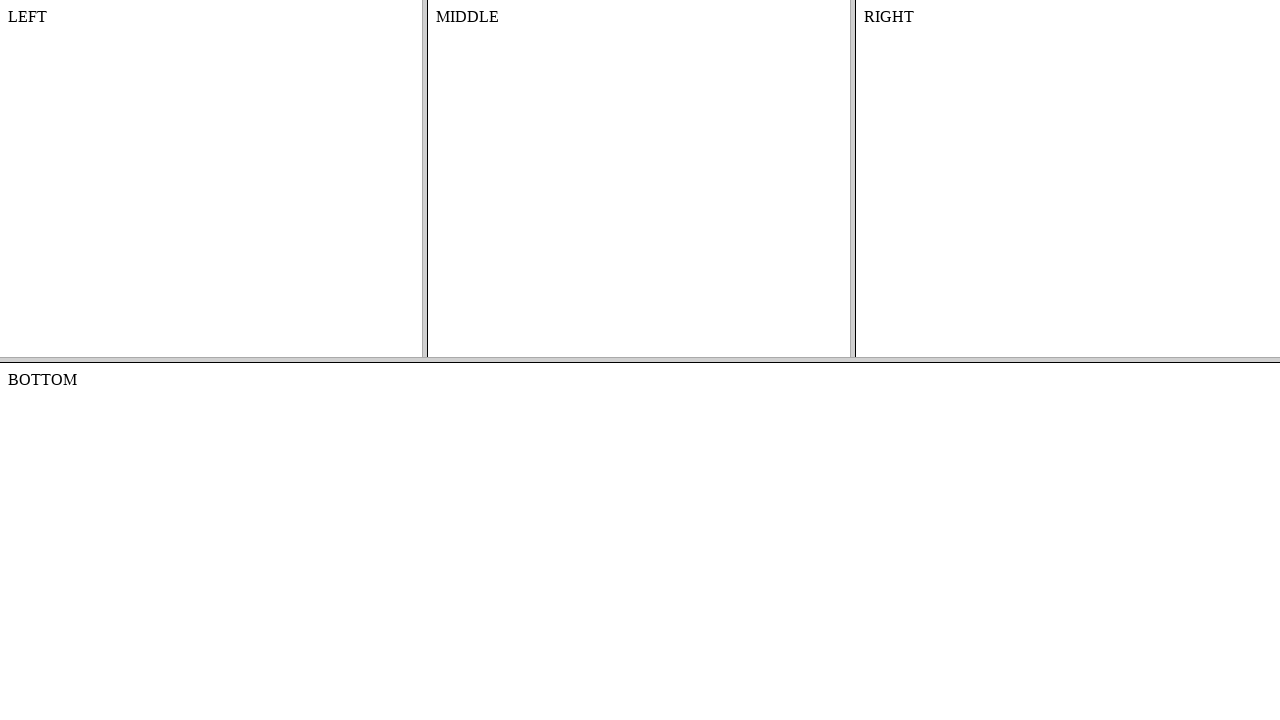

Waited for frameset to load (domcontentloaded)
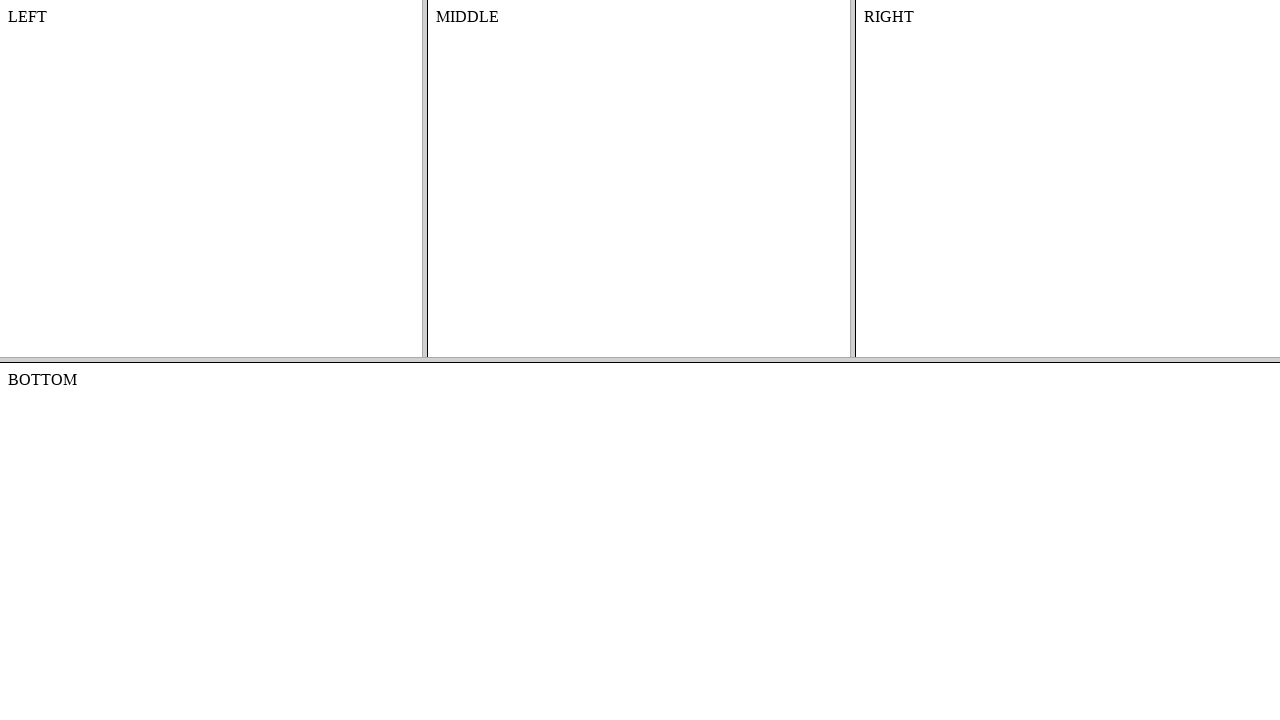

Located frame-top element
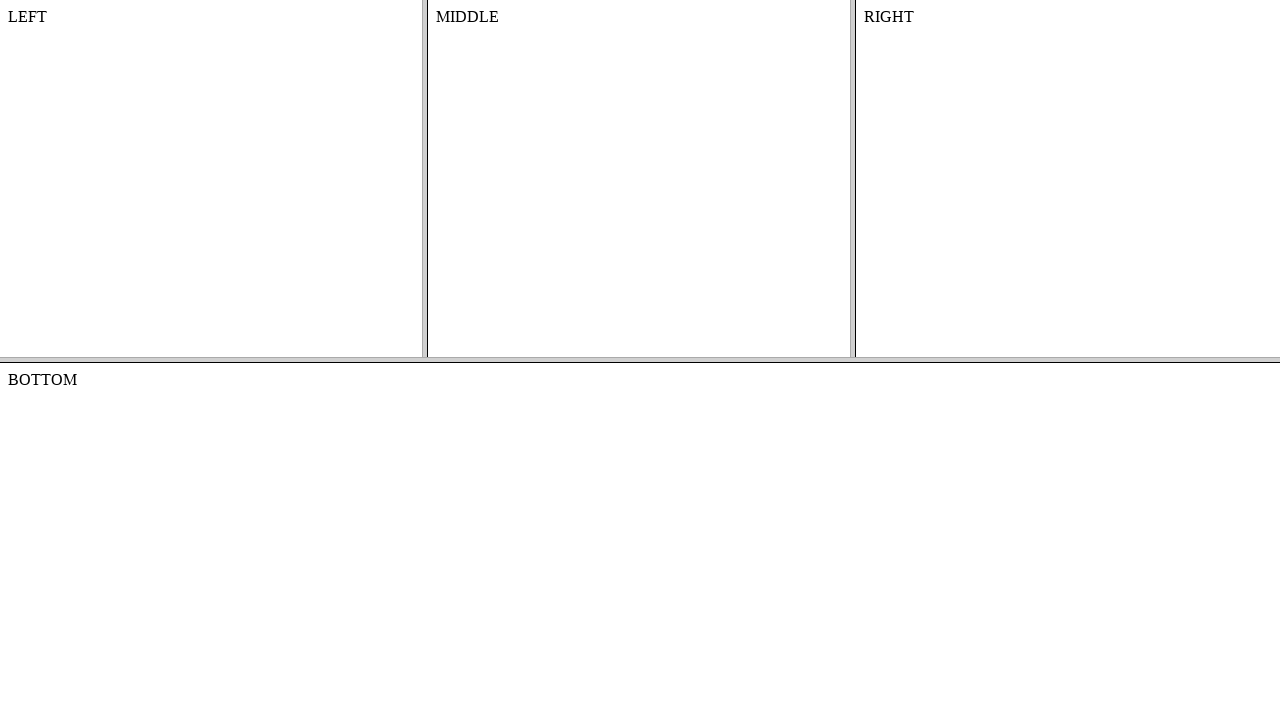

Located frame-middle element within frame-top
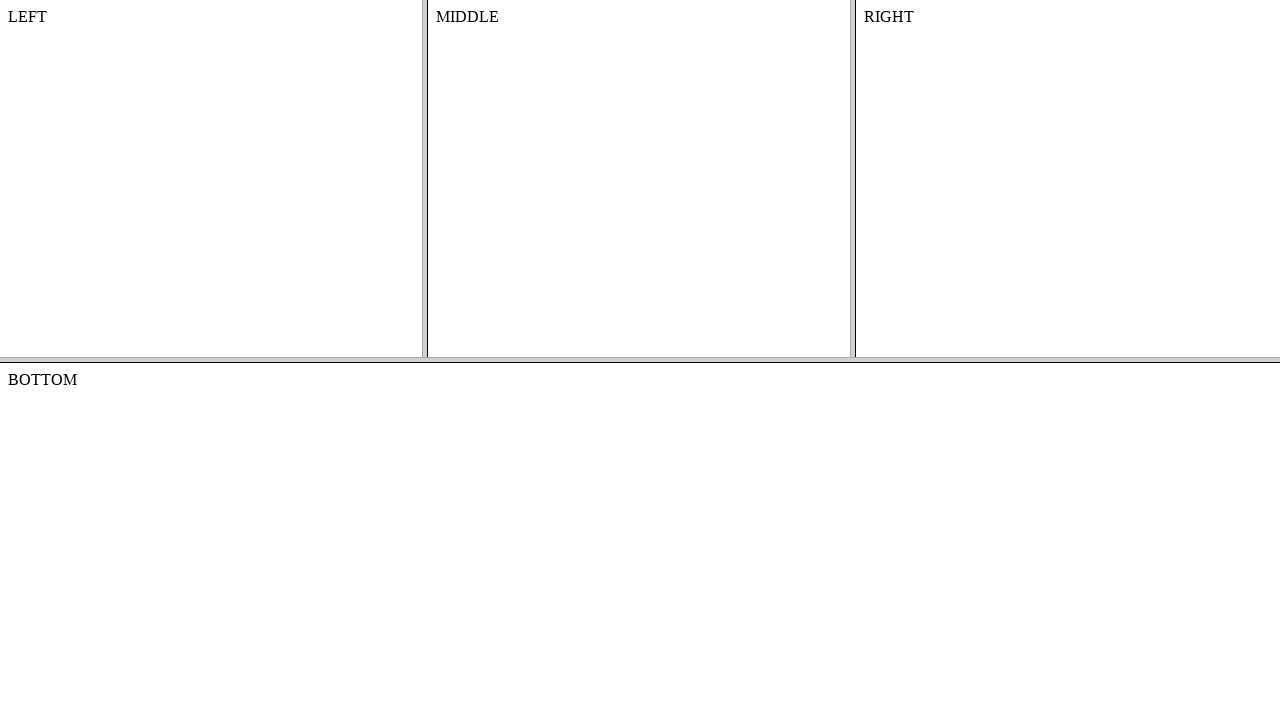

Located #content element within frame-middle
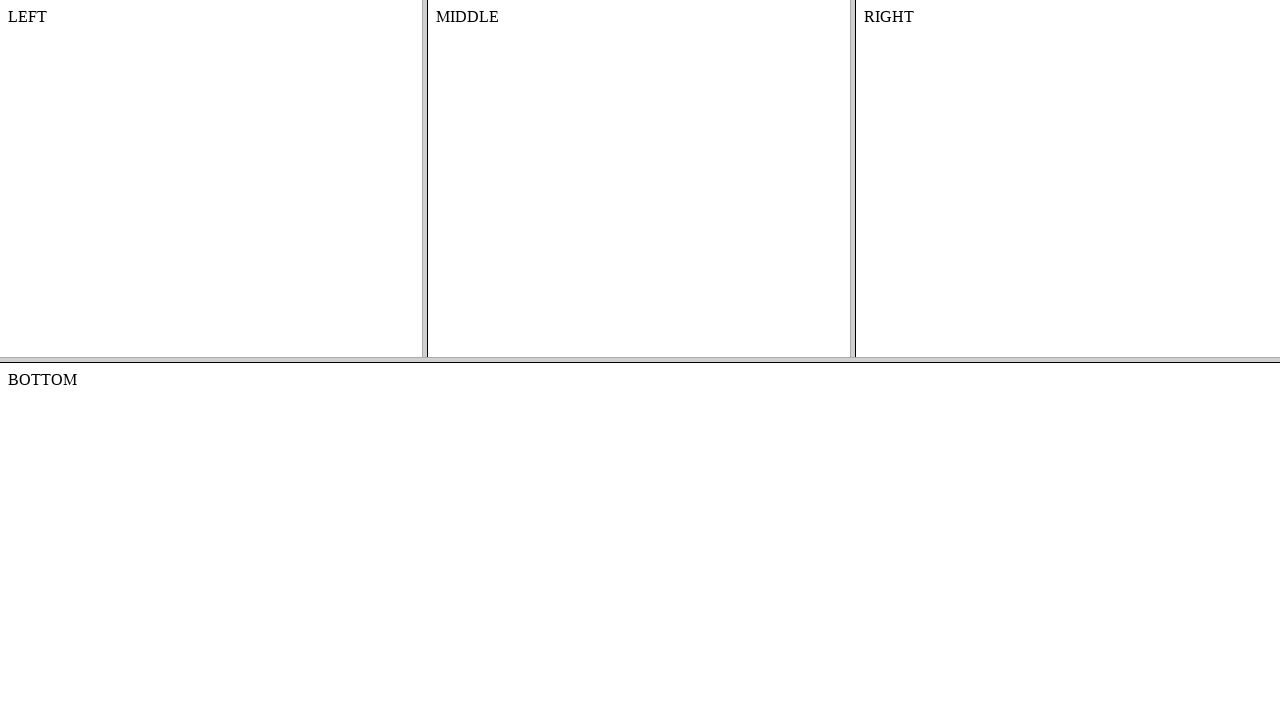

Content element is visible and accessible
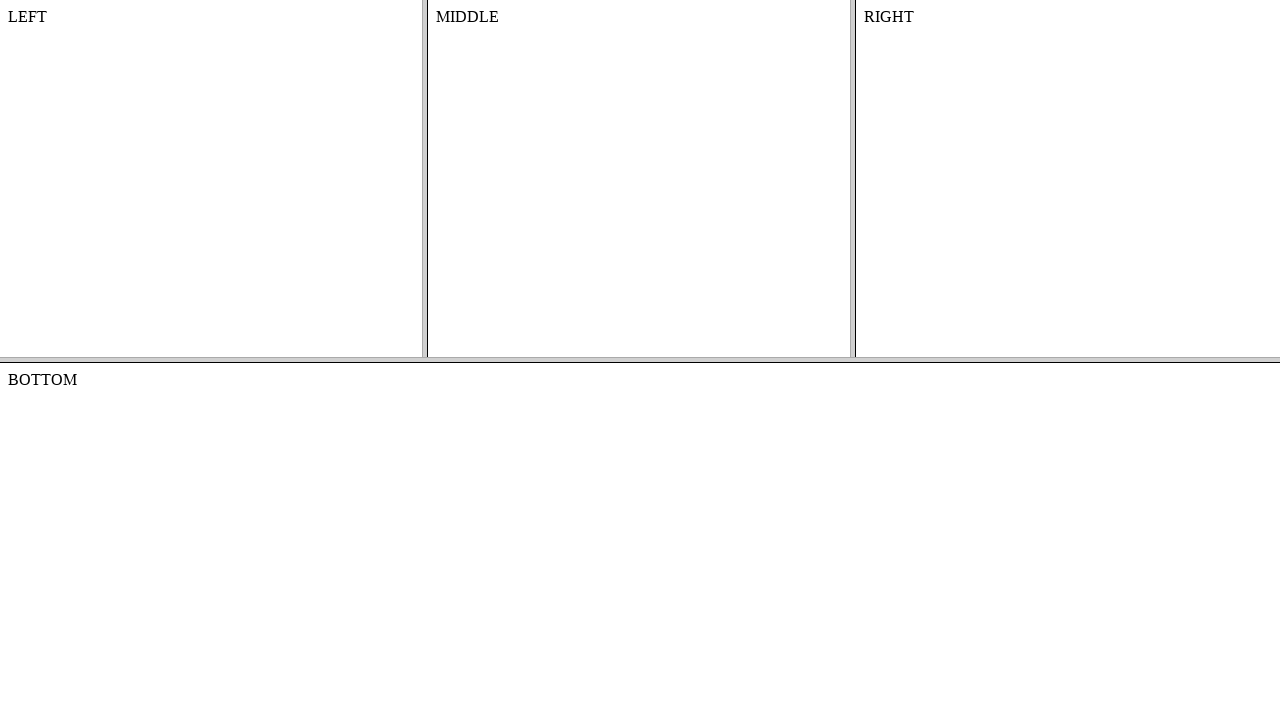

Retrieved and printed content text
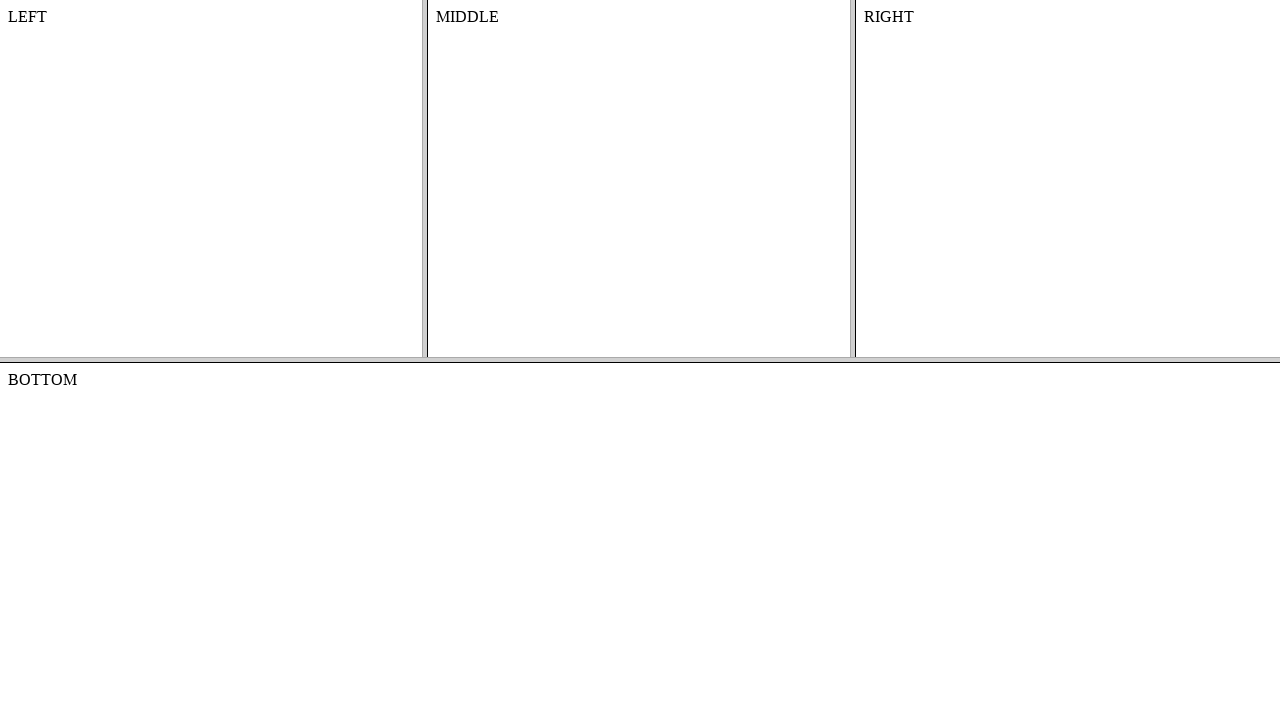

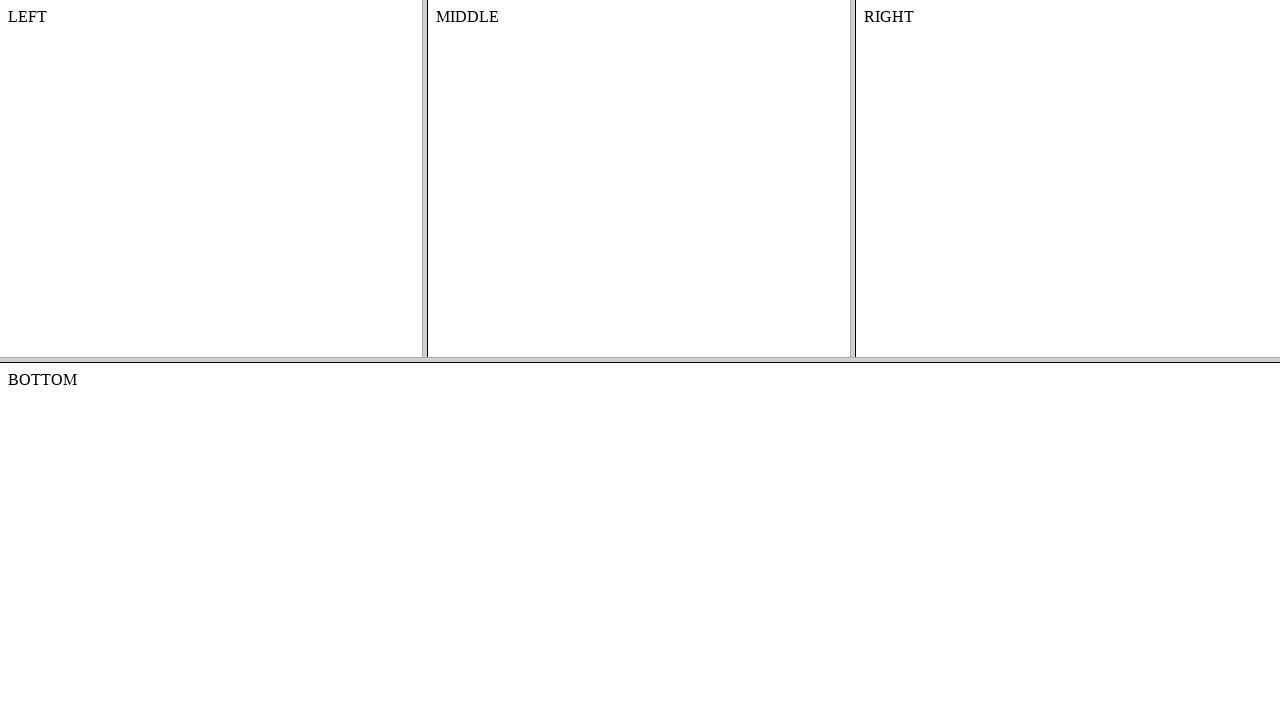